Tests a practice form by filling email, password, selecting gender from dropdown, choosing a radio option, submitting the form, and verifying success message

Starting URL: https://rahulshettyacademy.com/angularpractice/

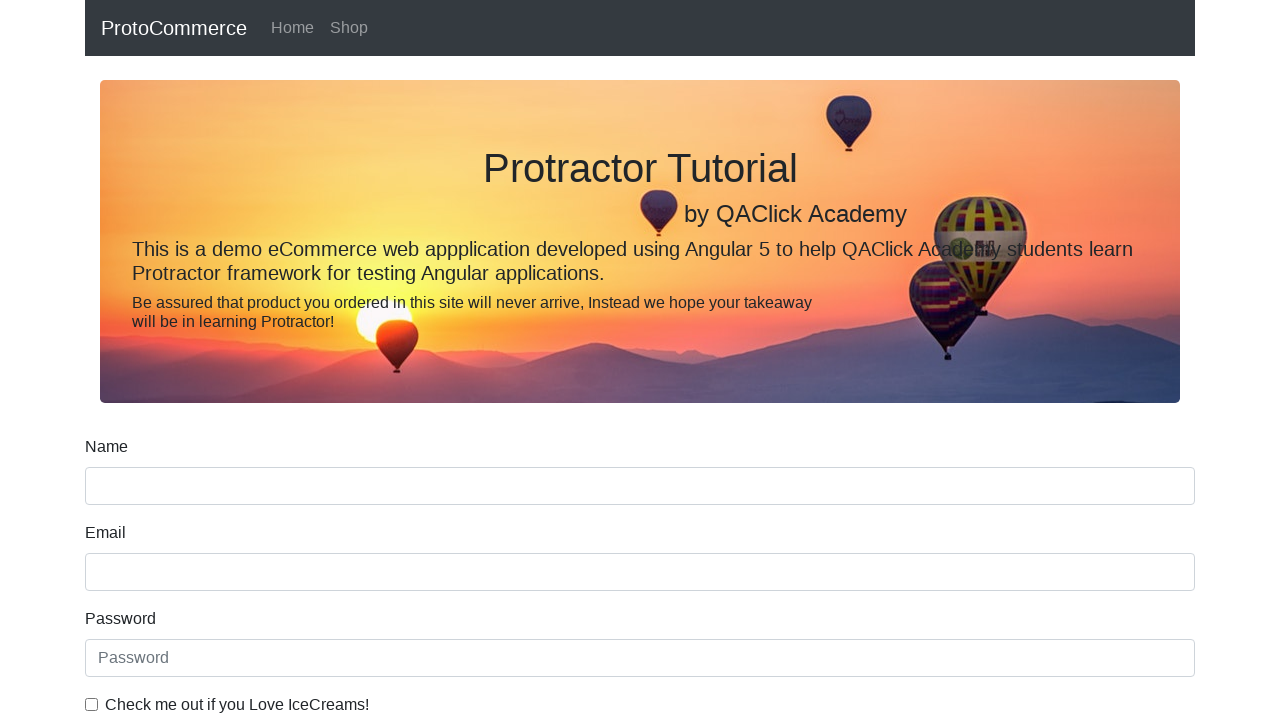

Filled email field with 'vijay@gmail.com' on input[name='email']
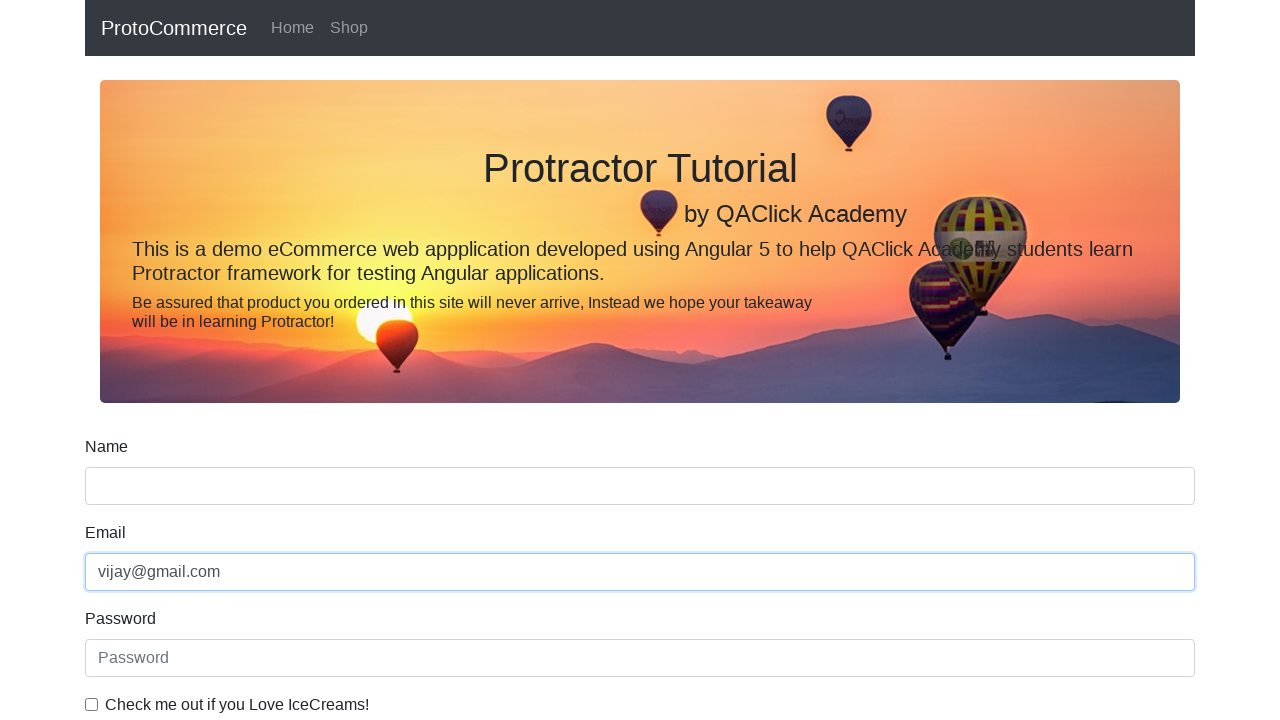

Filled password field with 'secretpassword' on #exampleInputPassword1
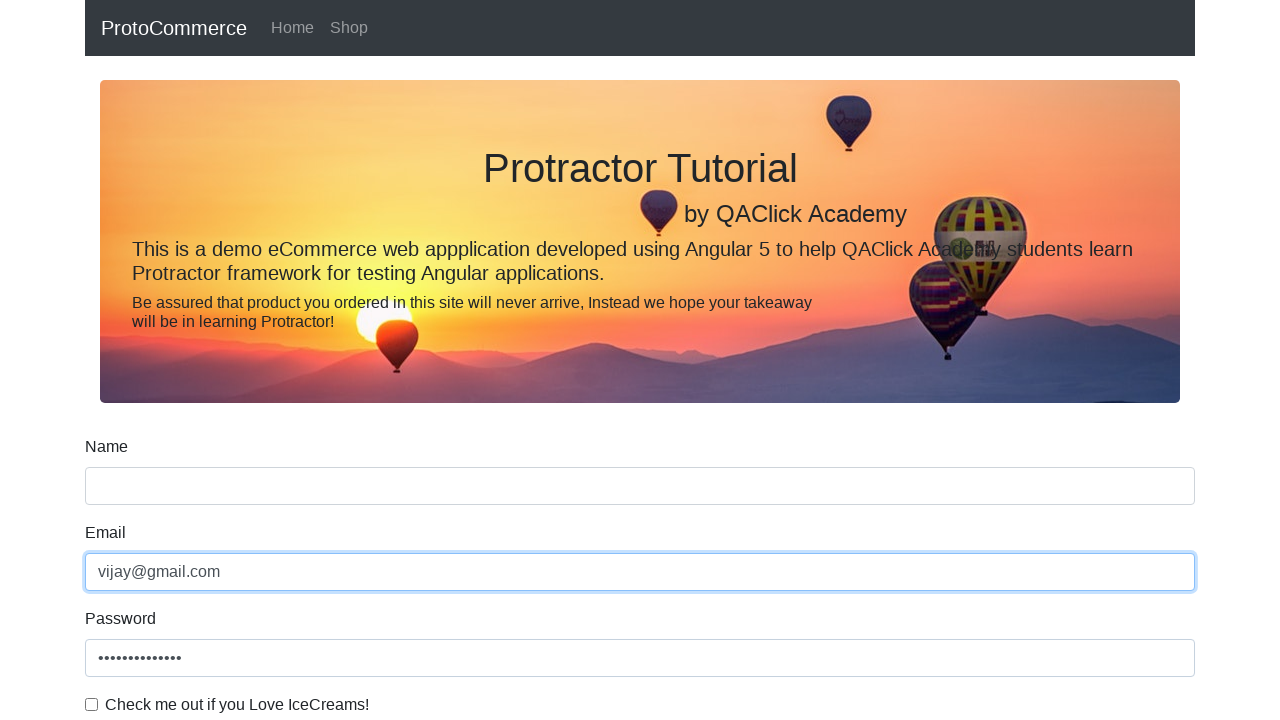

Clicked checkbox to agree to terms at (92, 704) on #exampleCheck1
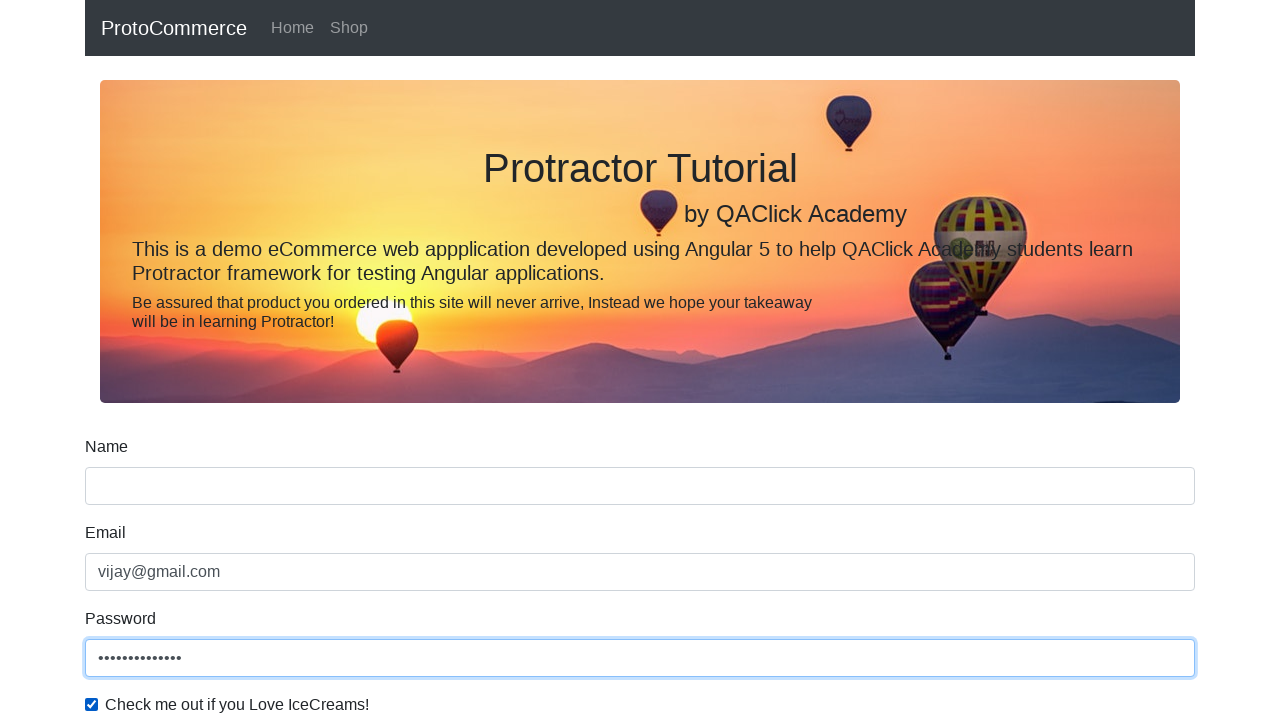

Selected 'Male' from gender dropdown on #exampleFormControlSelect1
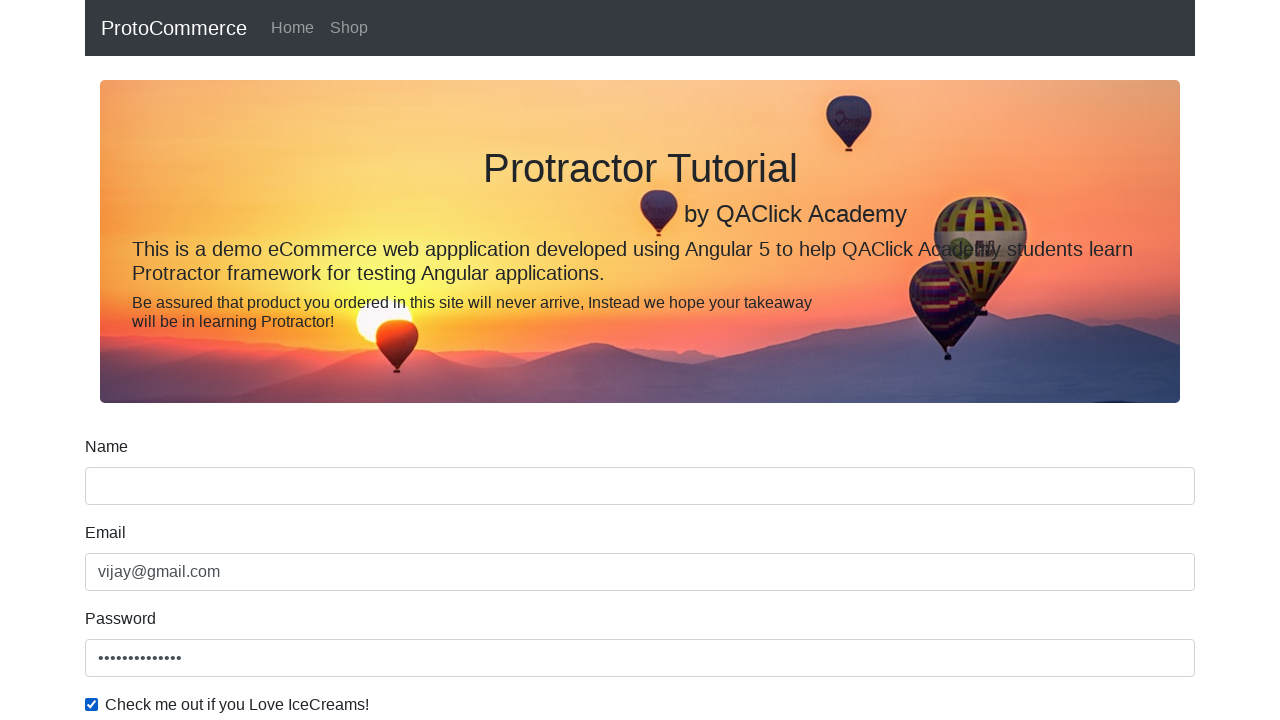

Selected option1 radio button at (238, 360) on xpath=//input[@value='option1']
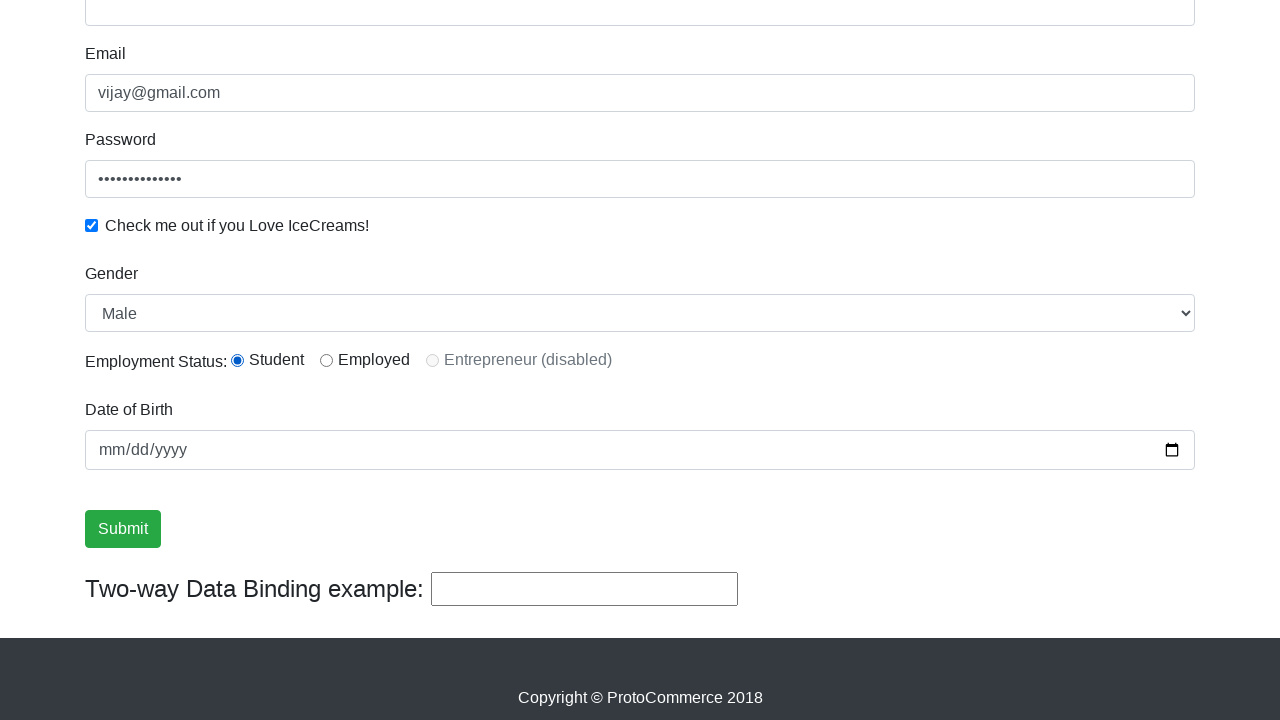

Clicked submit button to submit the form at (123, 529) on input[value='Submit']
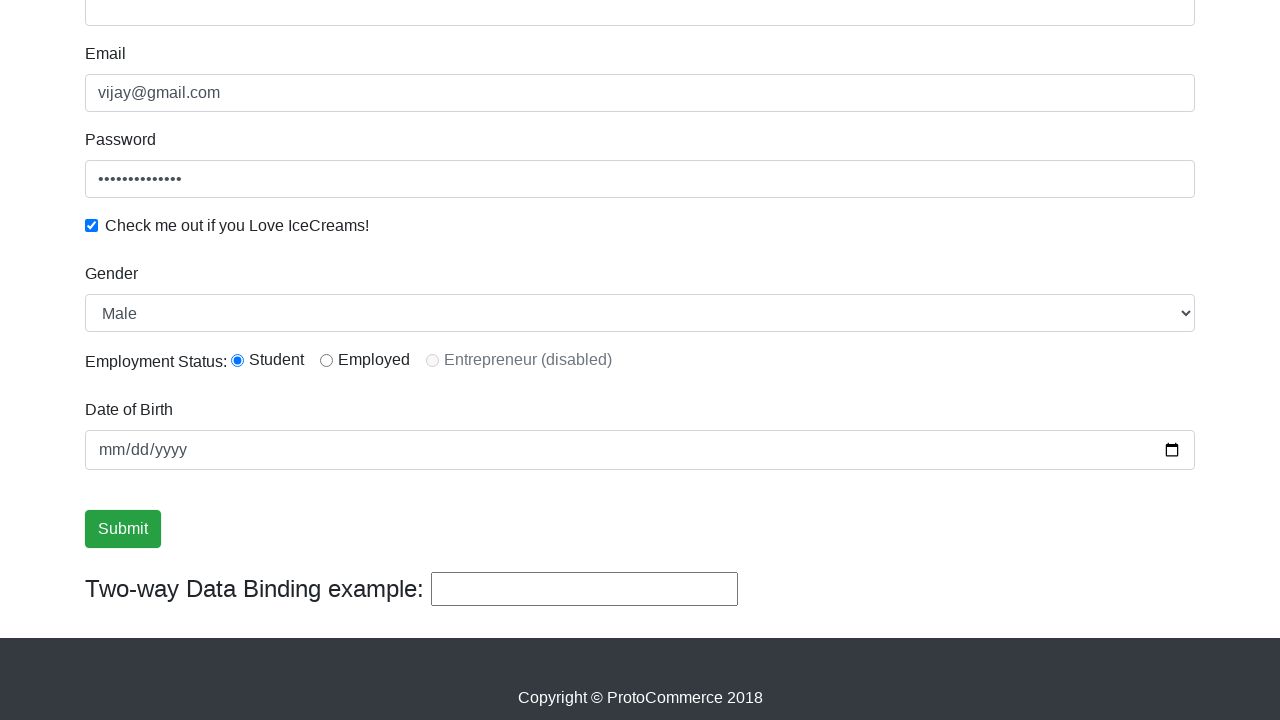

Success message alert appeared
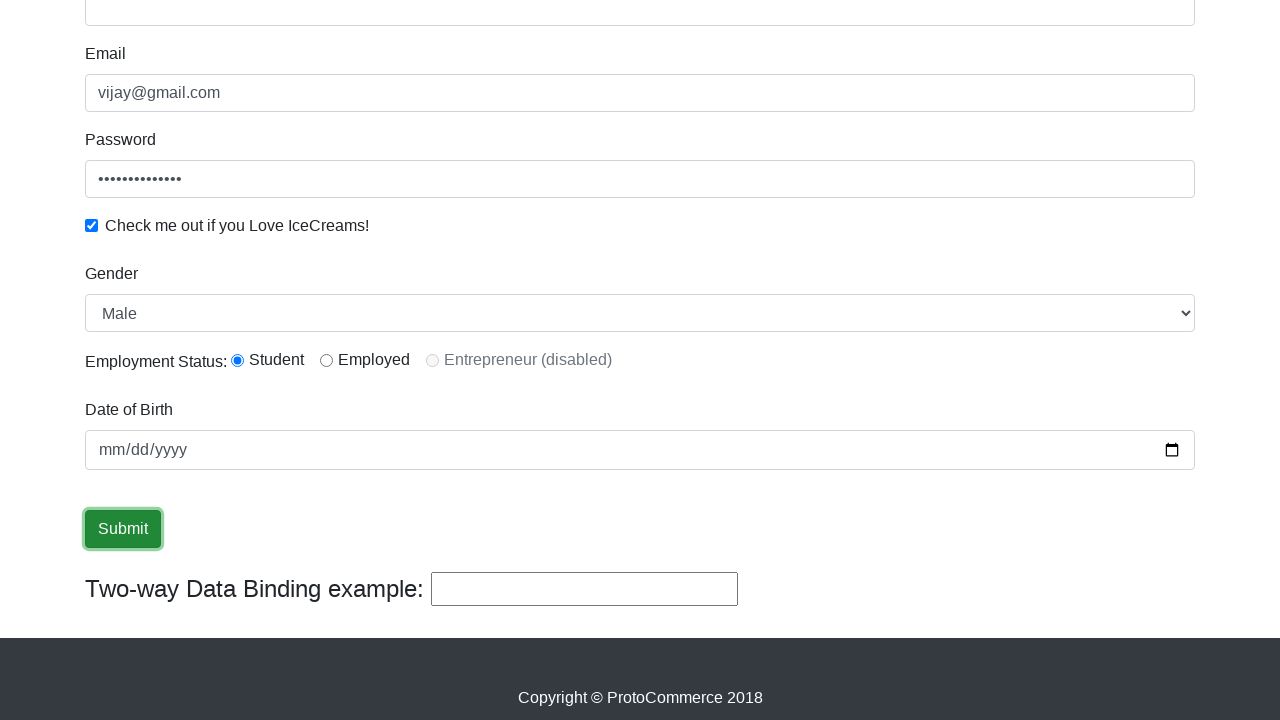

Extracted alert text: '
                    ×
                    Success! The Form has been submitted successfully!.
                  '
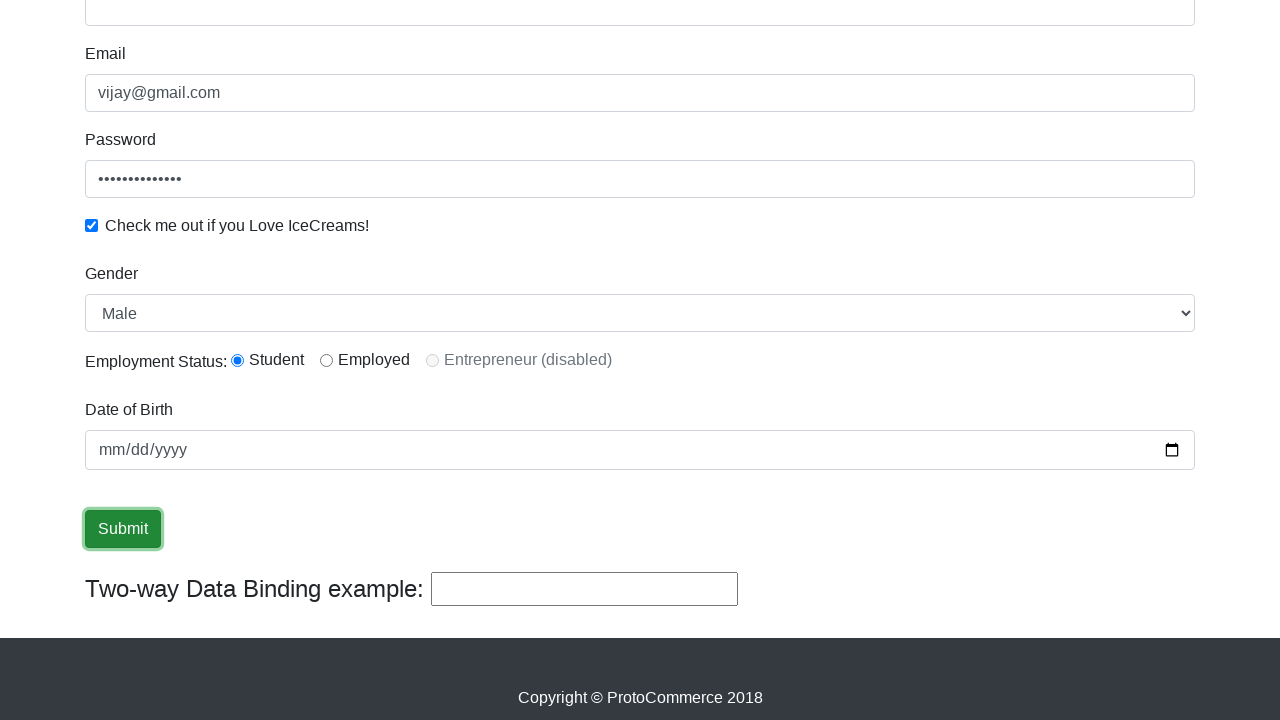

Verified success message contains 'success' text
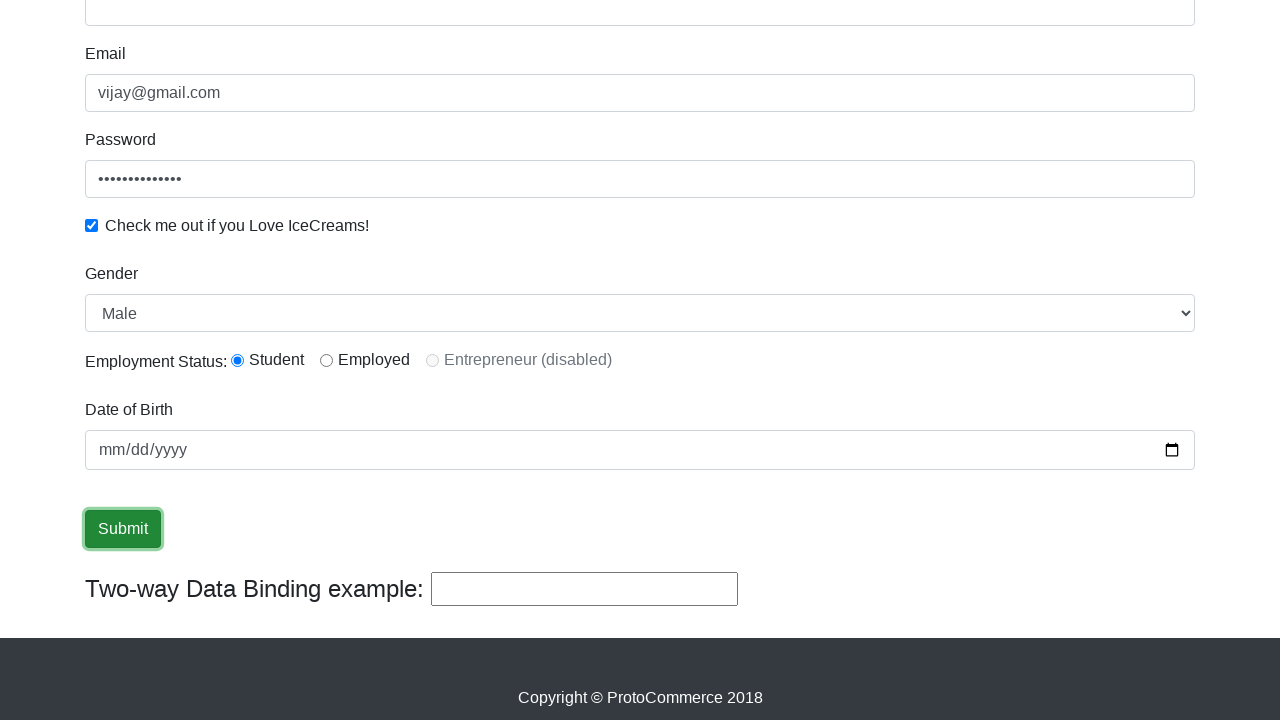

Cleared the third text input field on (//input[@type='text'])[3]
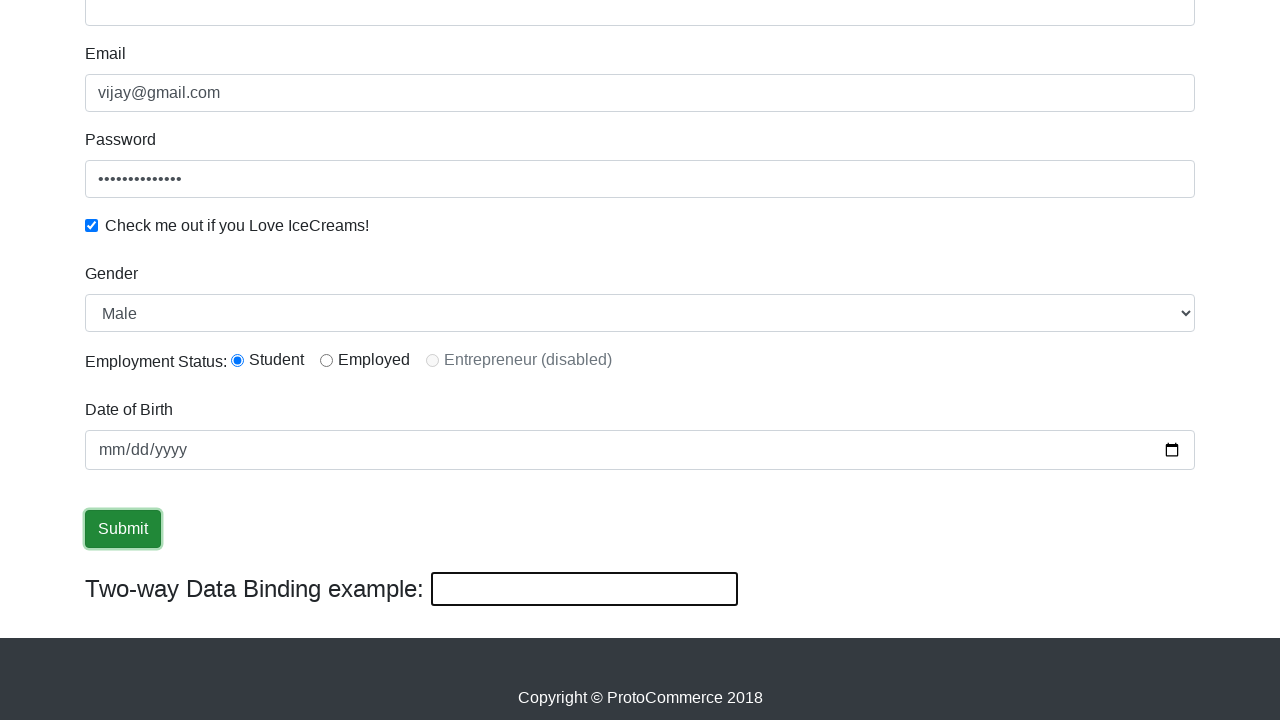

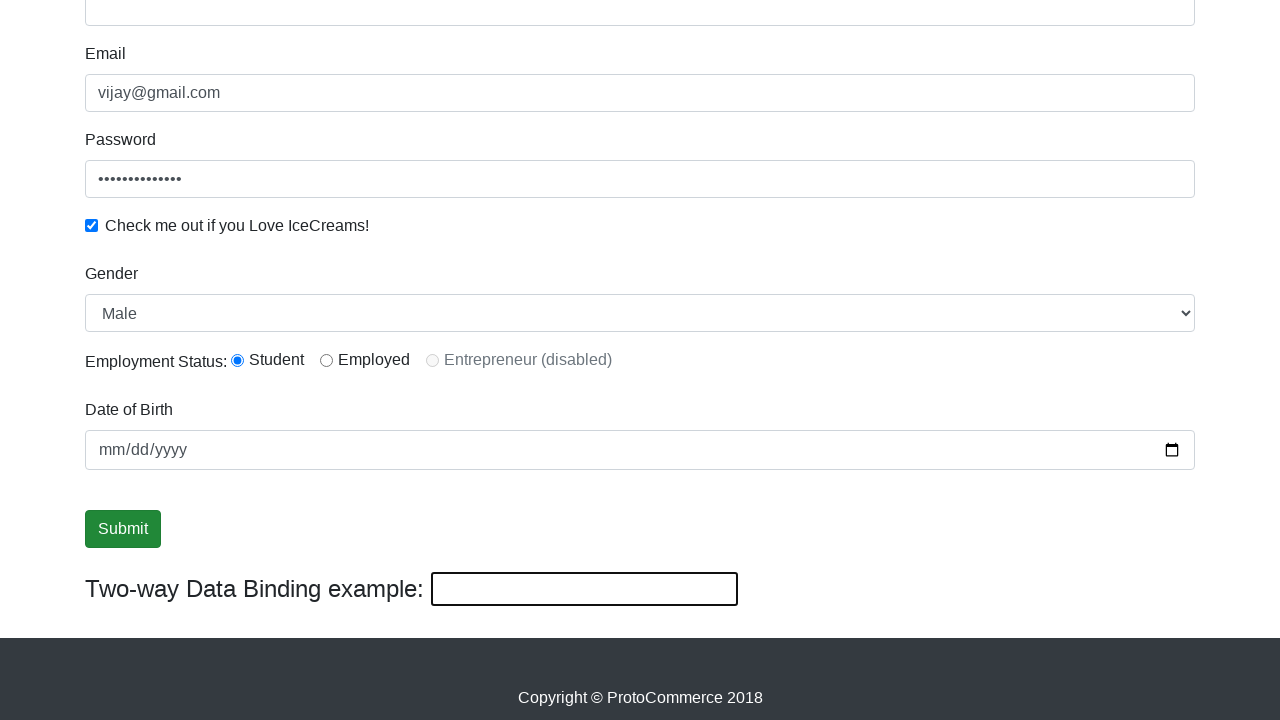